Tests that hovering over a link displays a tooltip with expected text

Starting URL: https://demoqa.com/tool-tips

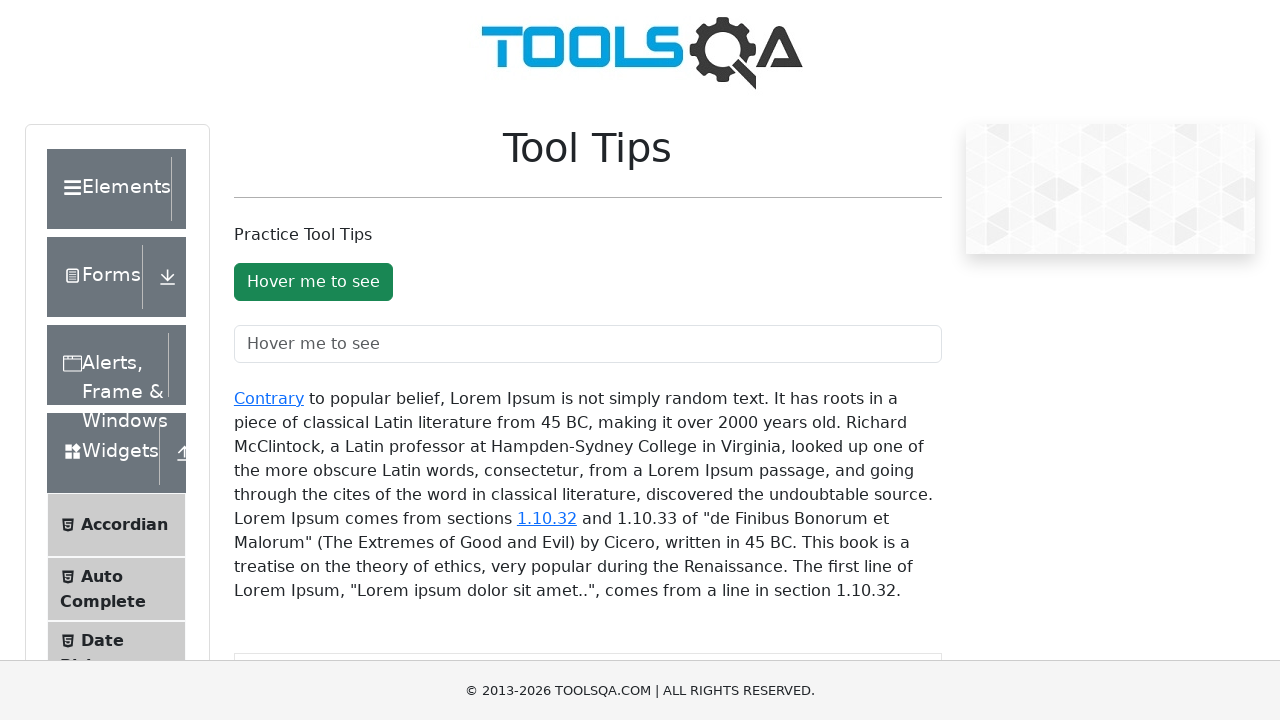

Hovered over the 'Contrary' link to trigger tooltip at (269, 398) on xpath=//a[text()='Contrary']
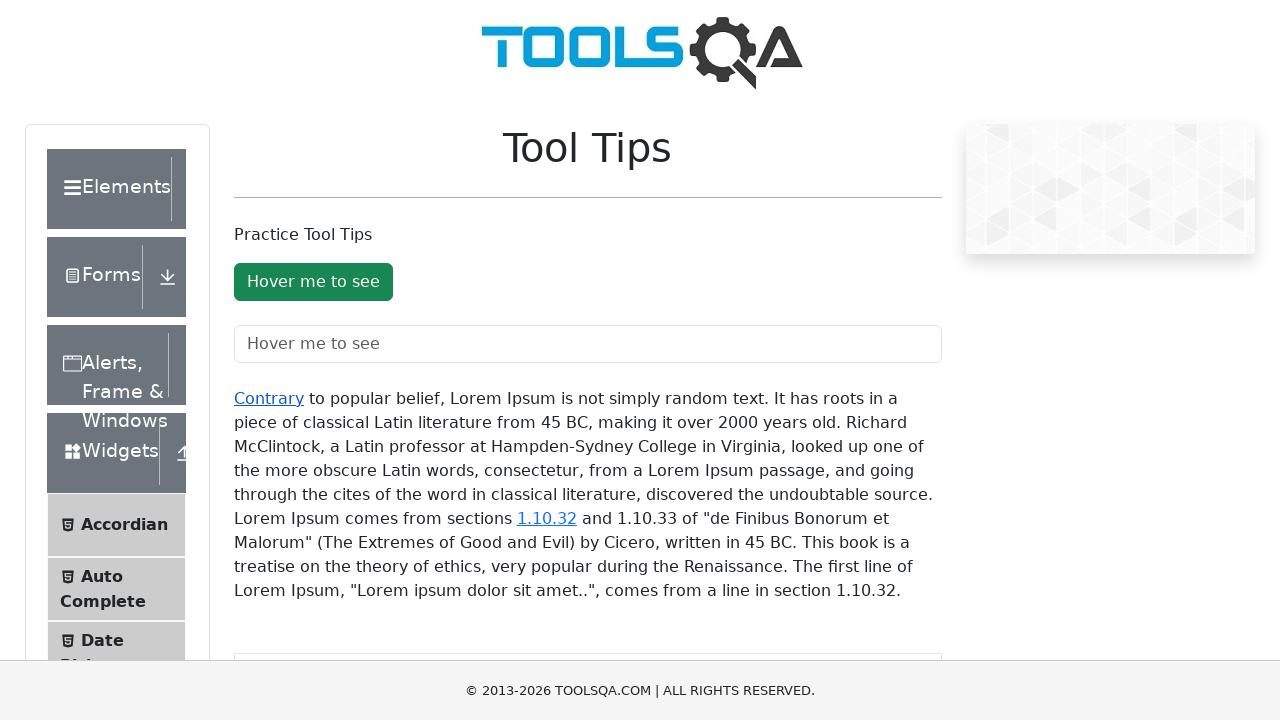

Tooltip appeared with expected content
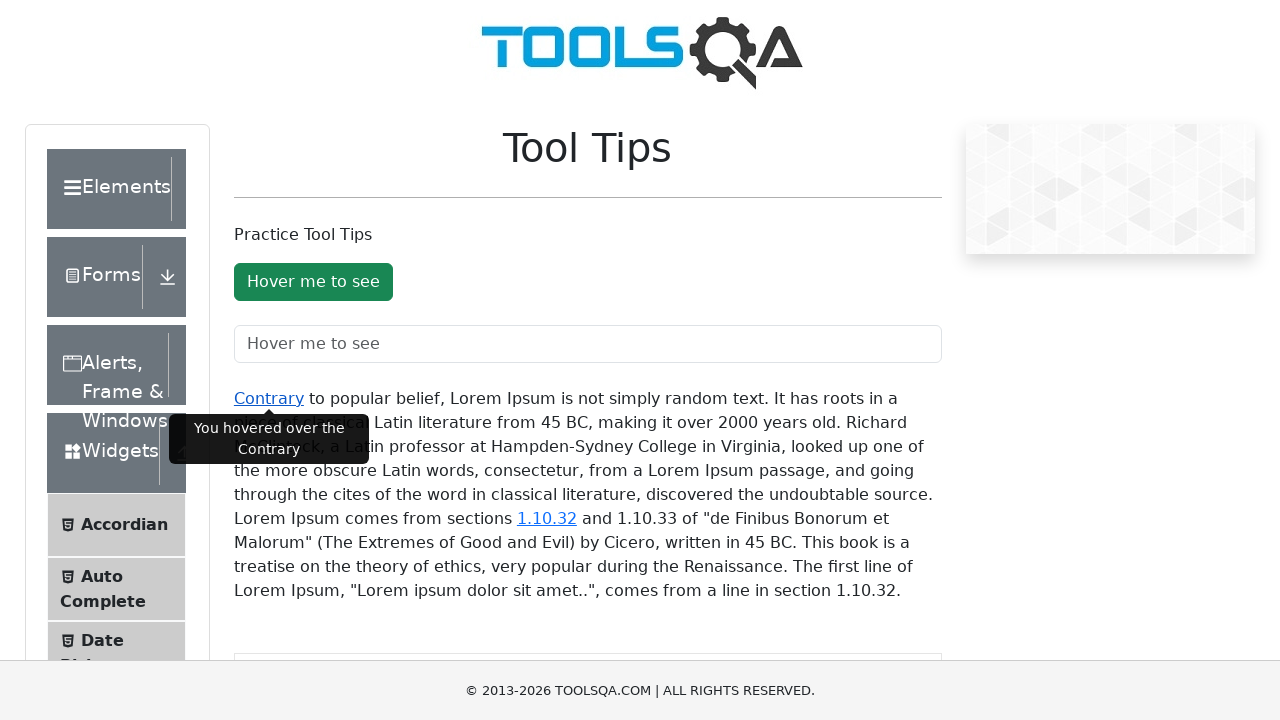

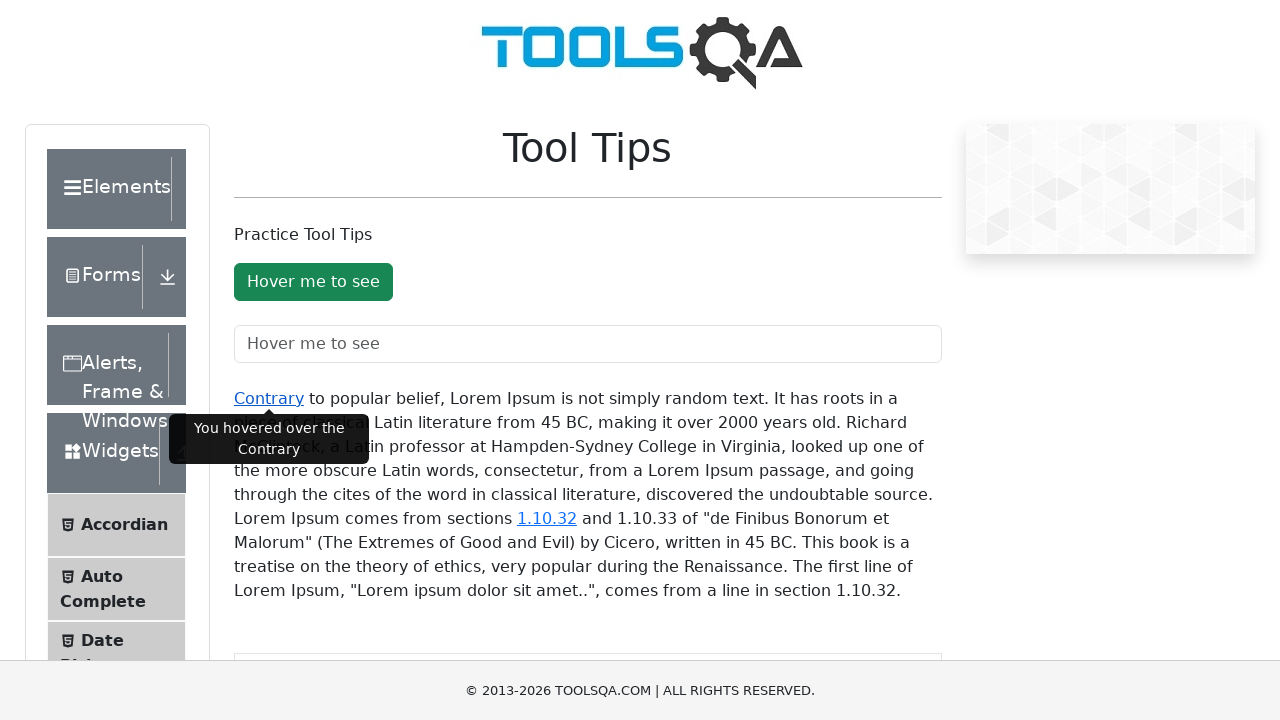